Navigates to the Automation Practice page and verifies that a link containing 'soapui' in its href exists on the page

Starting URL: https://rahulshettyacademy.com/AutomationPractice/

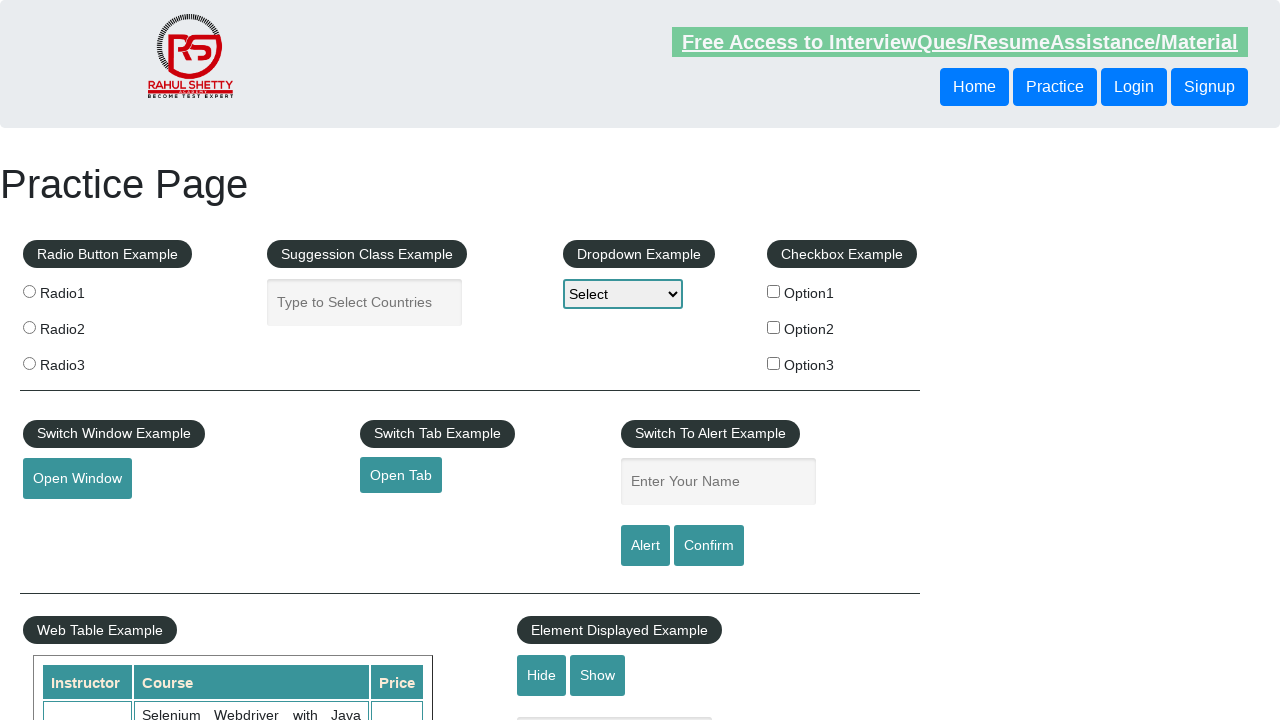

Waited for soapui link selector to be present on page
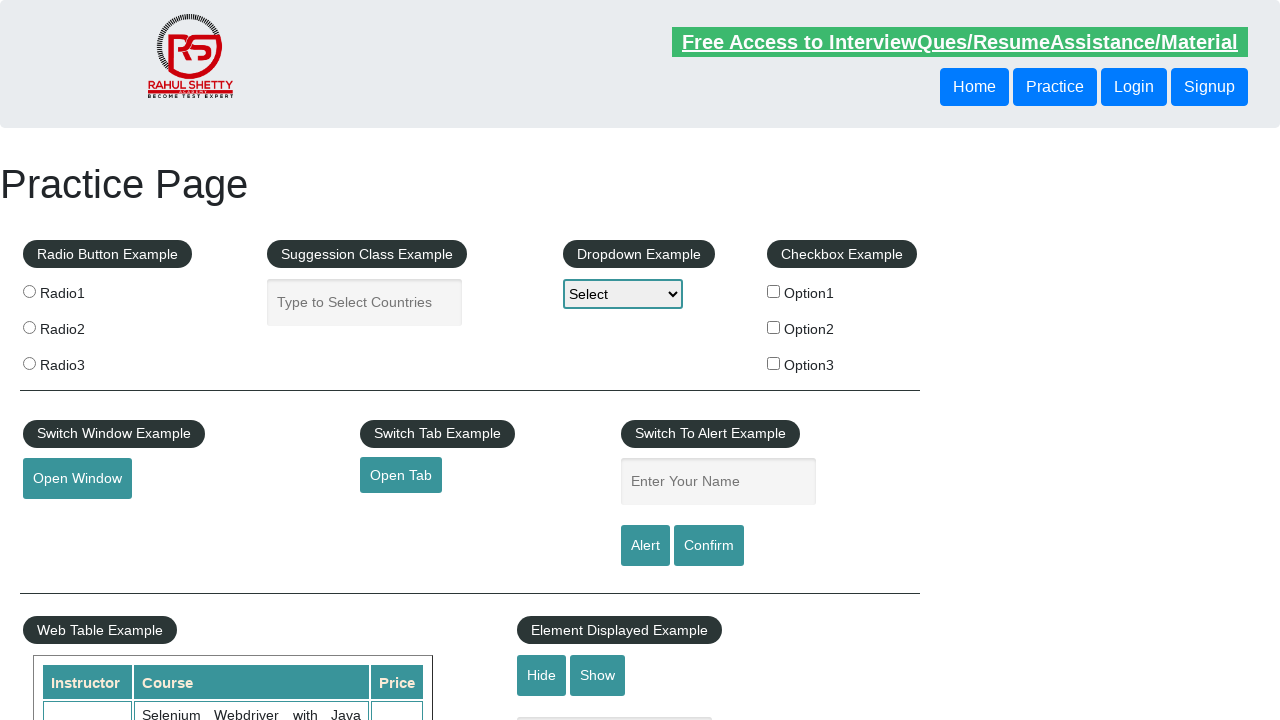

Located soapui link element using href attribute selector
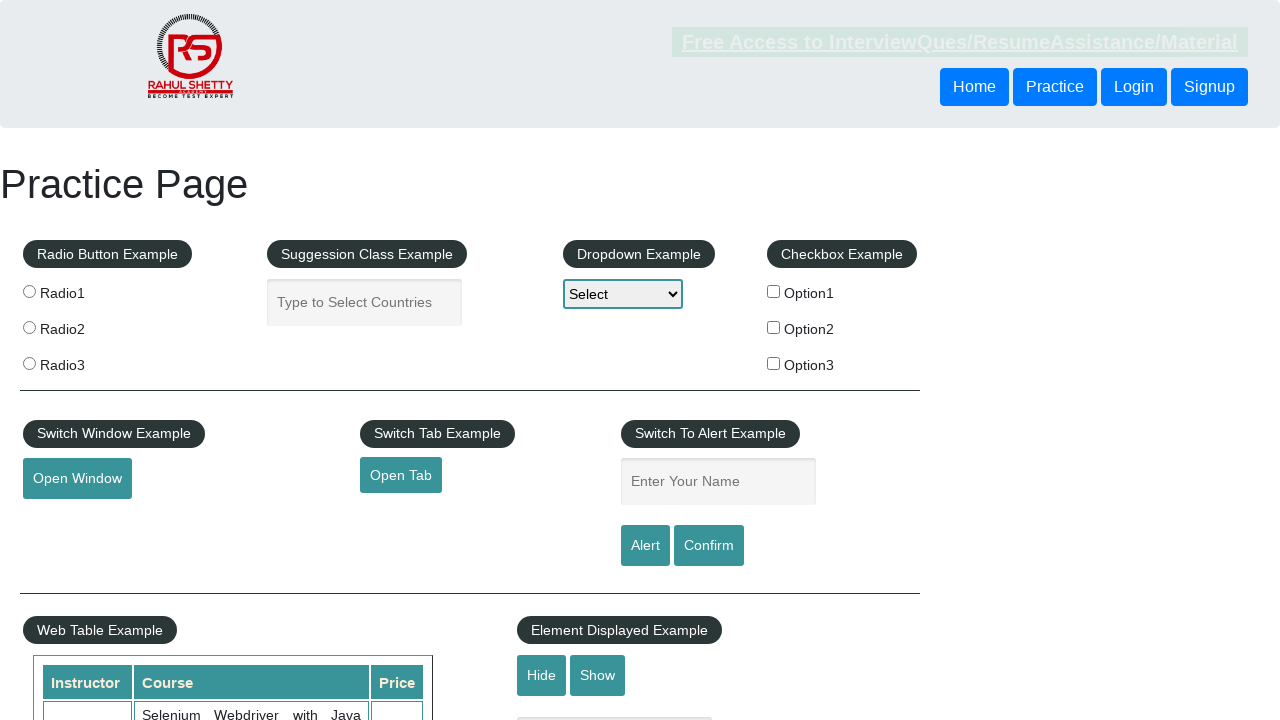

Verified soapui link is visible on the page
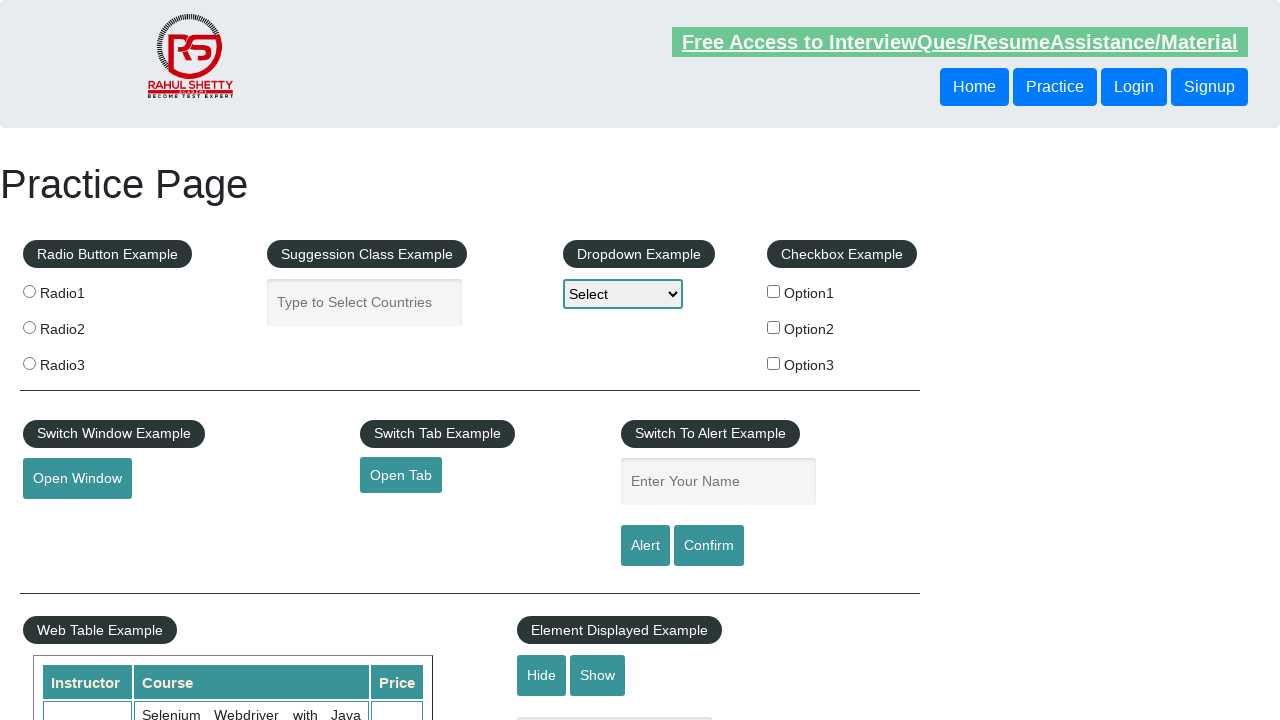

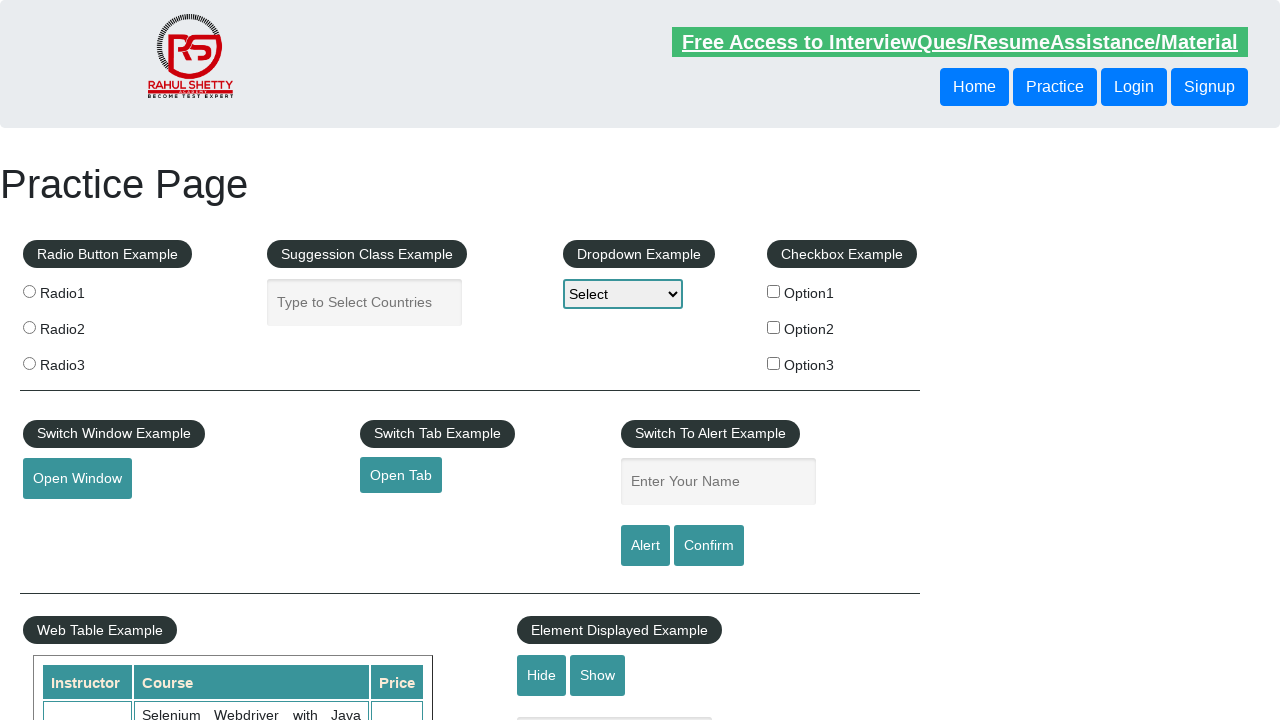